Navigates to a YouTube video page and verifies that the URL and page title match expected values

Starting URL: https://www.youtube.com/watch?v=g28hbPB2JIQ

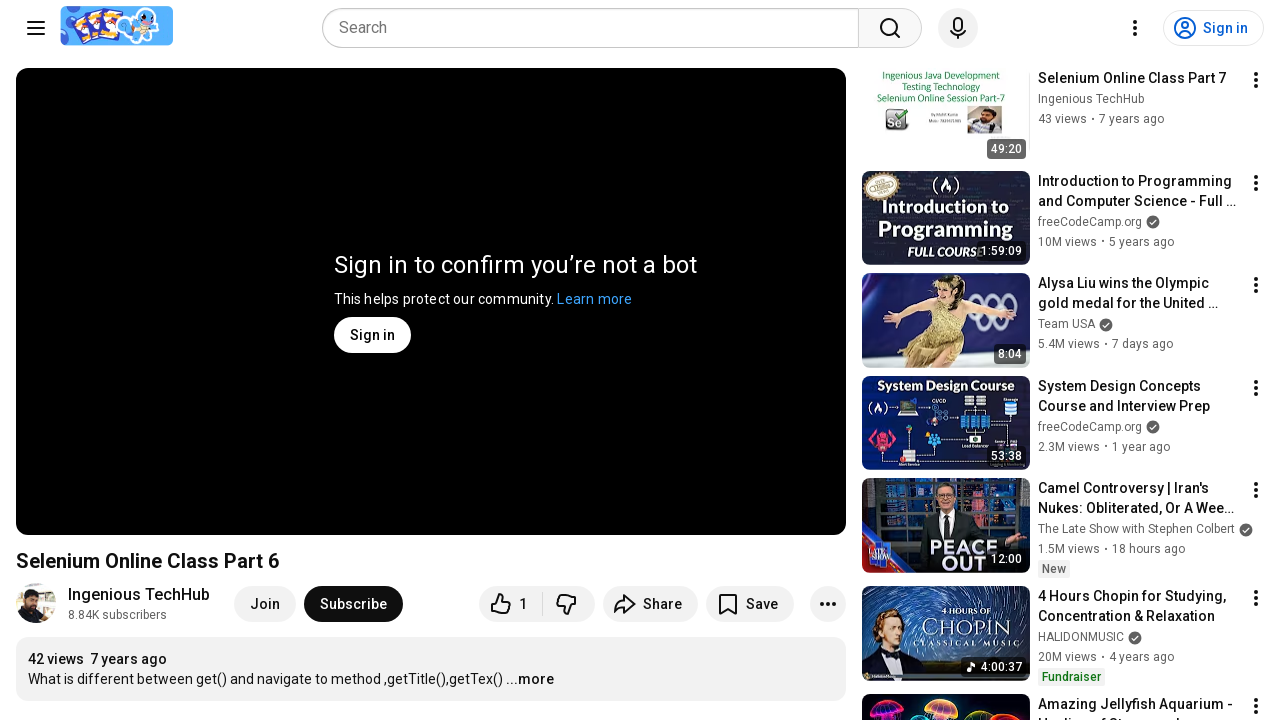

Waited for page to load (domcontentloaded state)
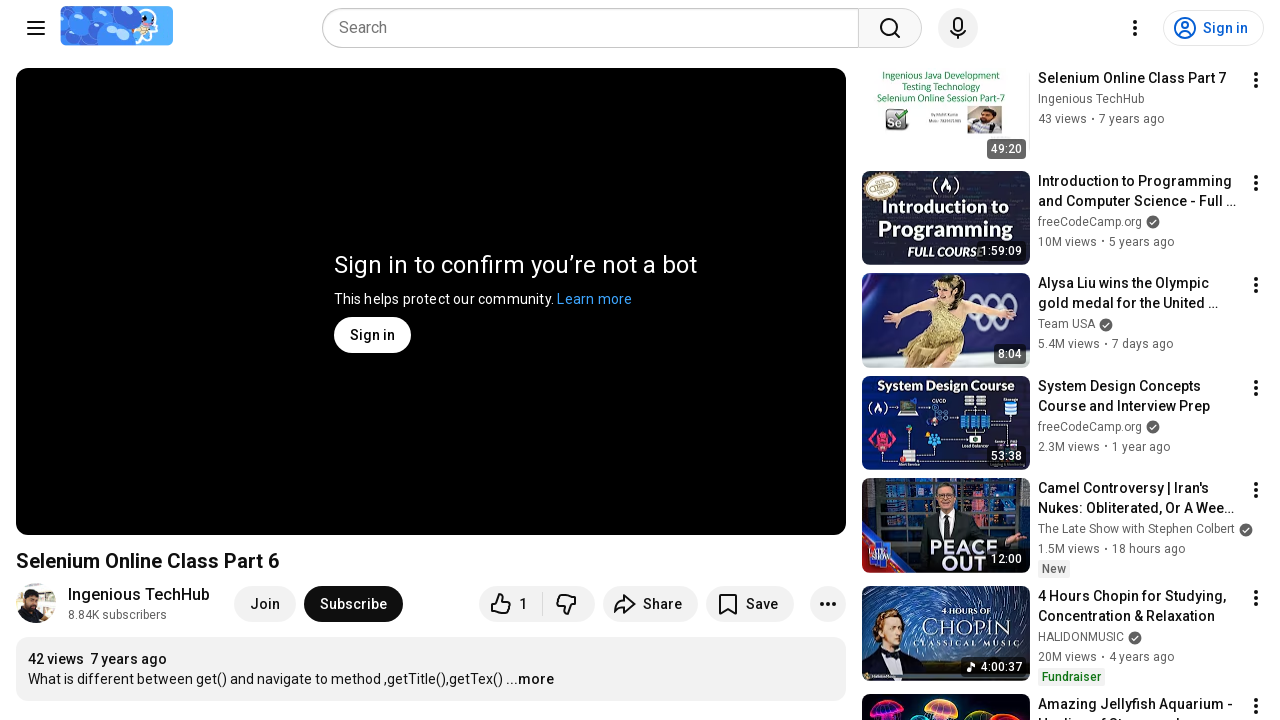

Retrieved current URL: https://www.youtube.com/watch?v=g28hbPB2JIQ
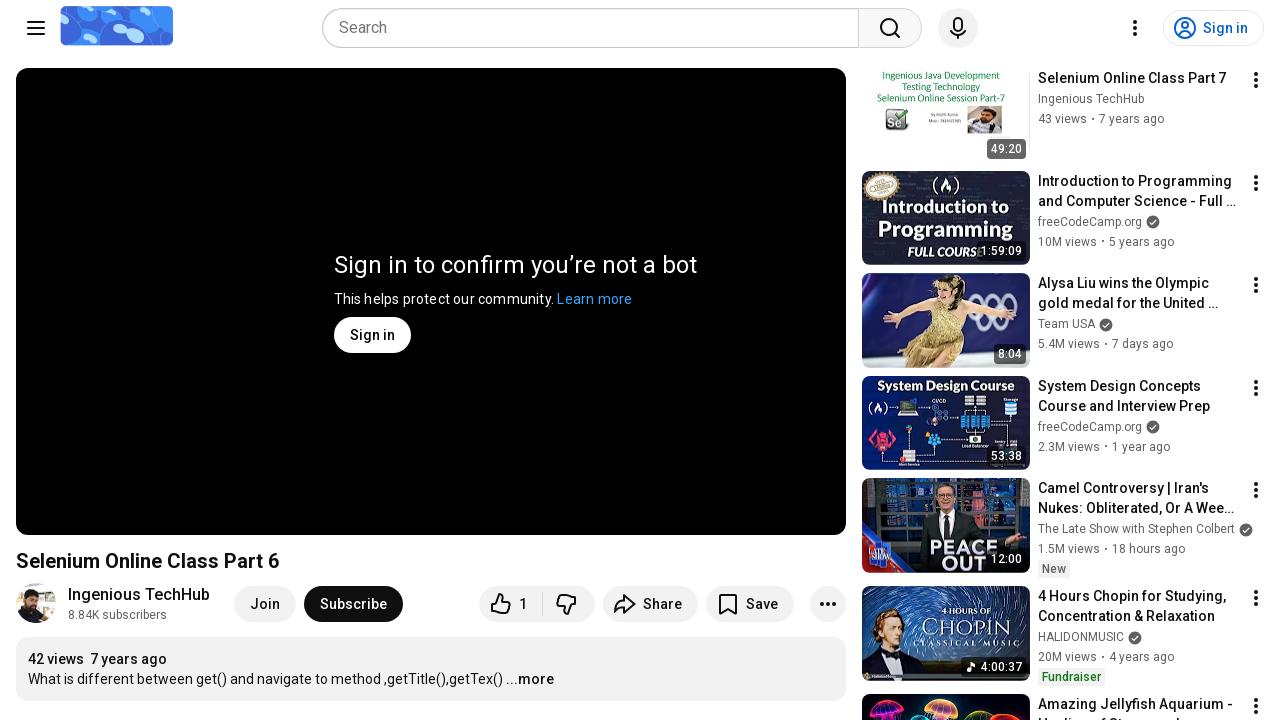

Verified URL matches expected YouTube video URL
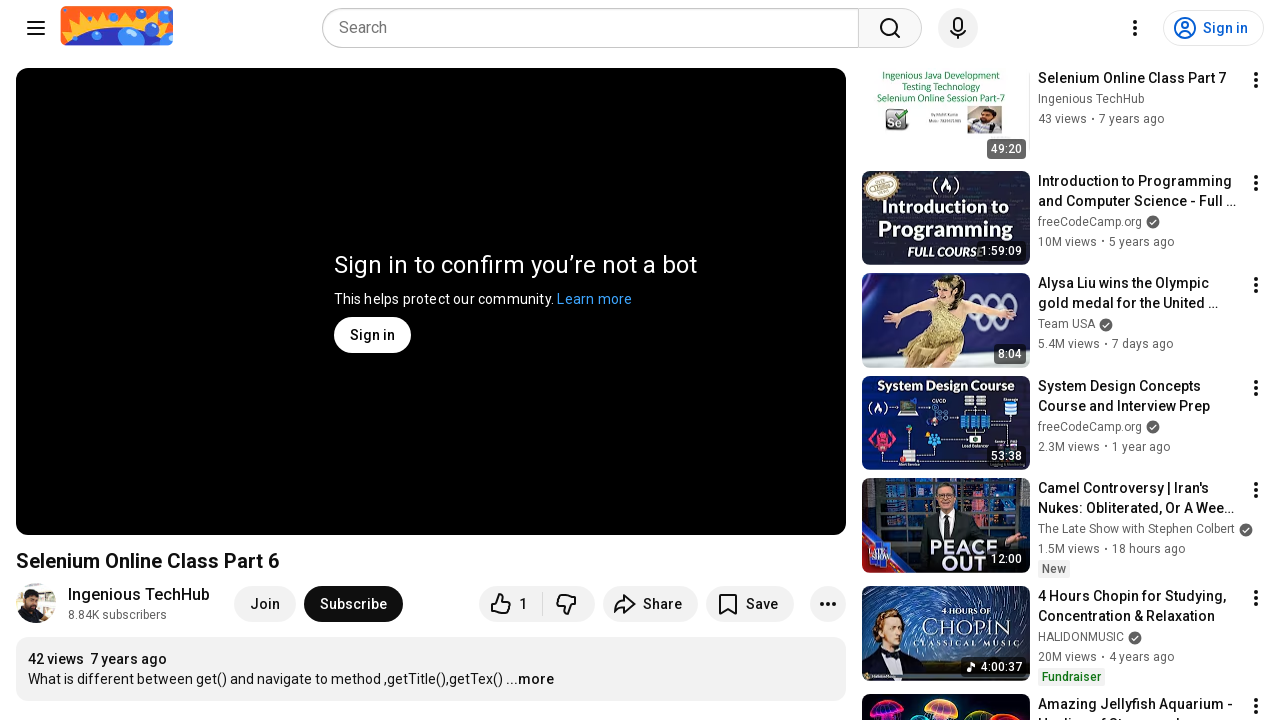

Retrieved page title: Selenium Online Class Part 6 - YouTube
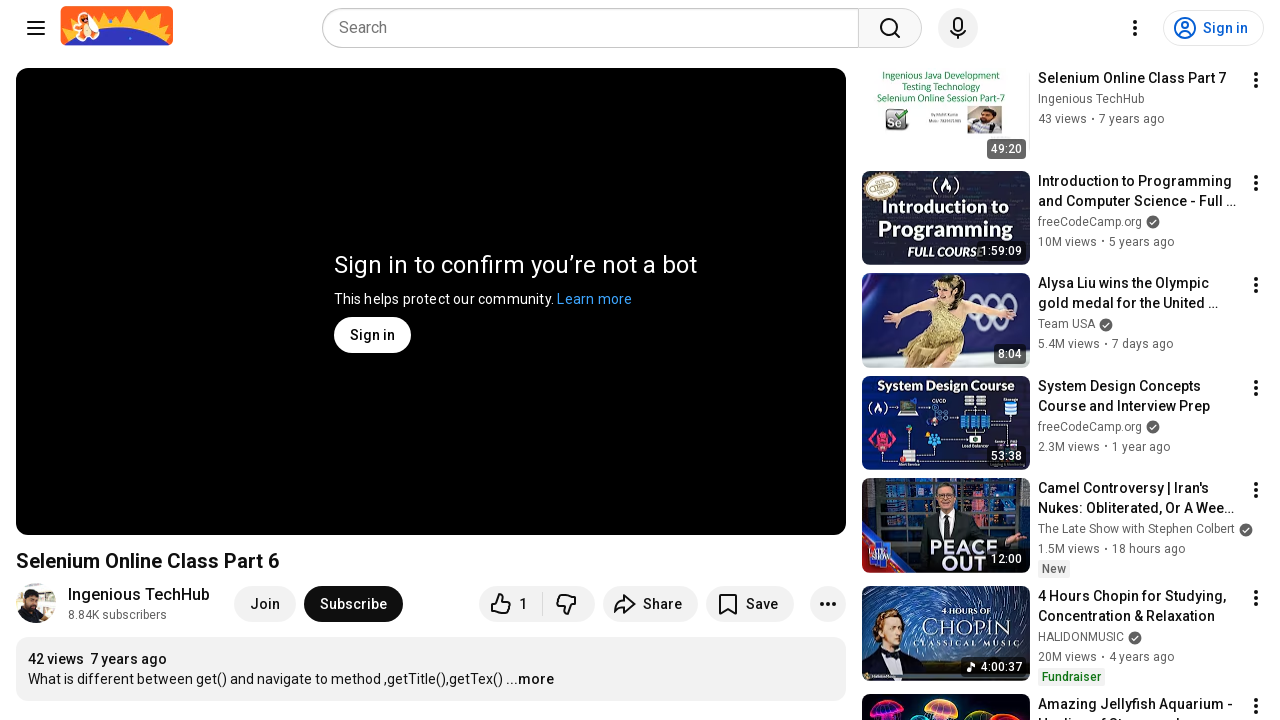

Verified page title is not empty
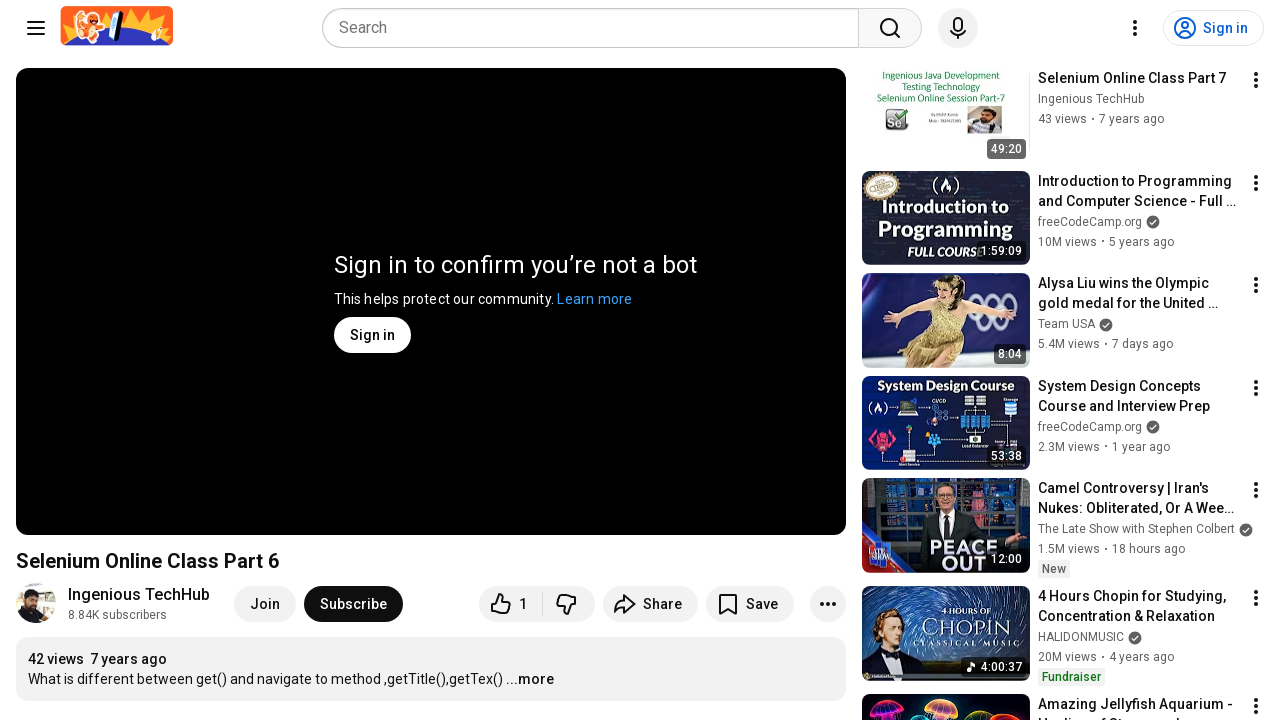

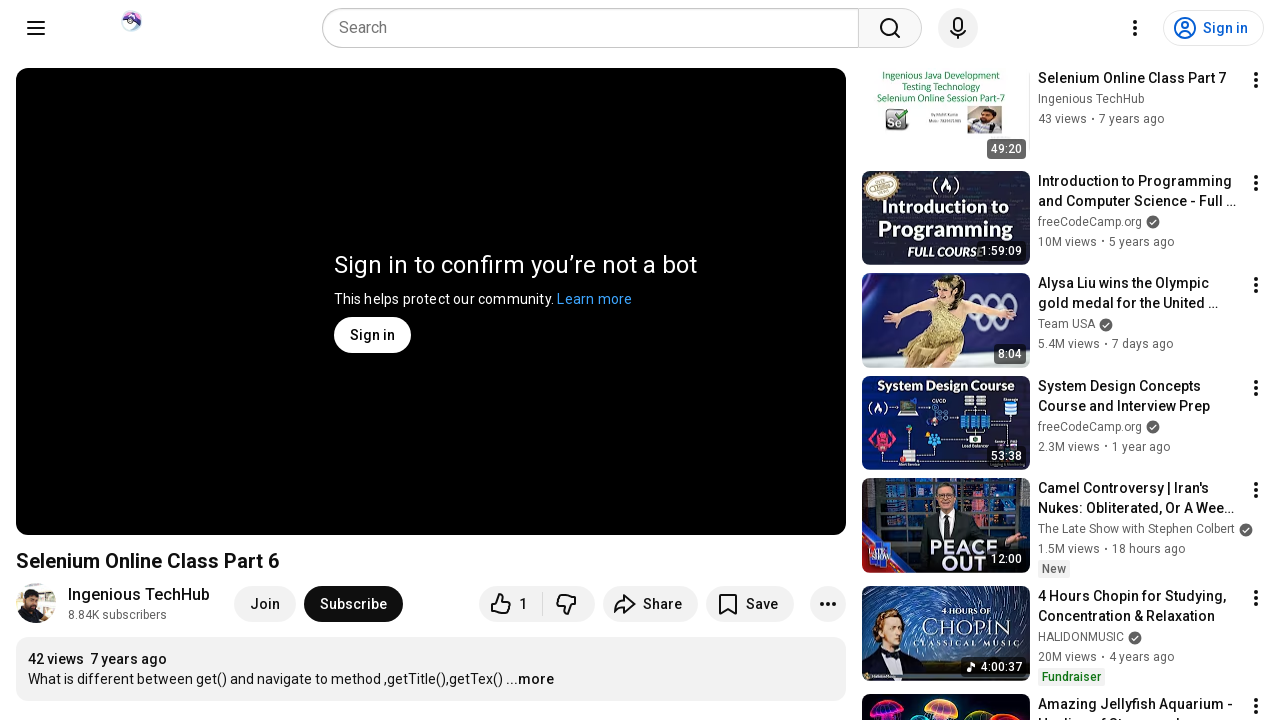